Tests footer link functionality by finding links in the first column of the footer section and opening each one in a new tab using keyboard shortcuts, then verifying the tabs opened correctly by iterating through window handles.

Starting URL: http://qaclickacademy.com/practice.php

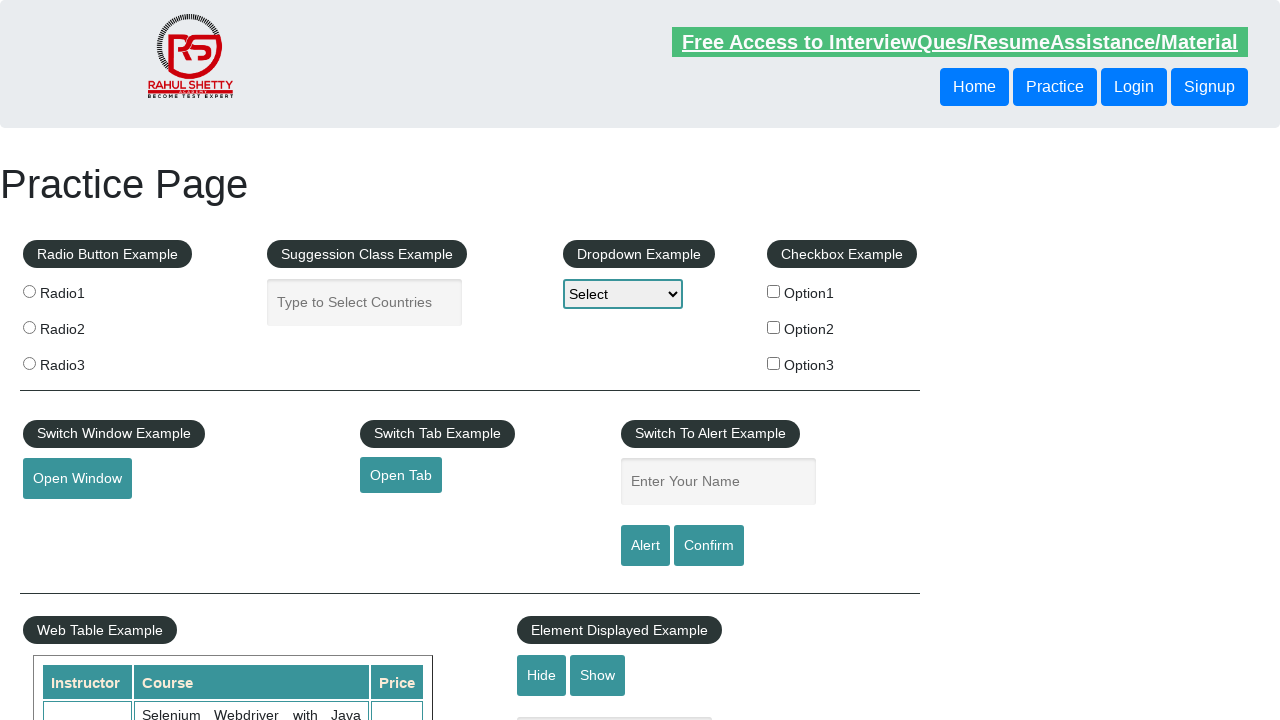

Footer element loaded
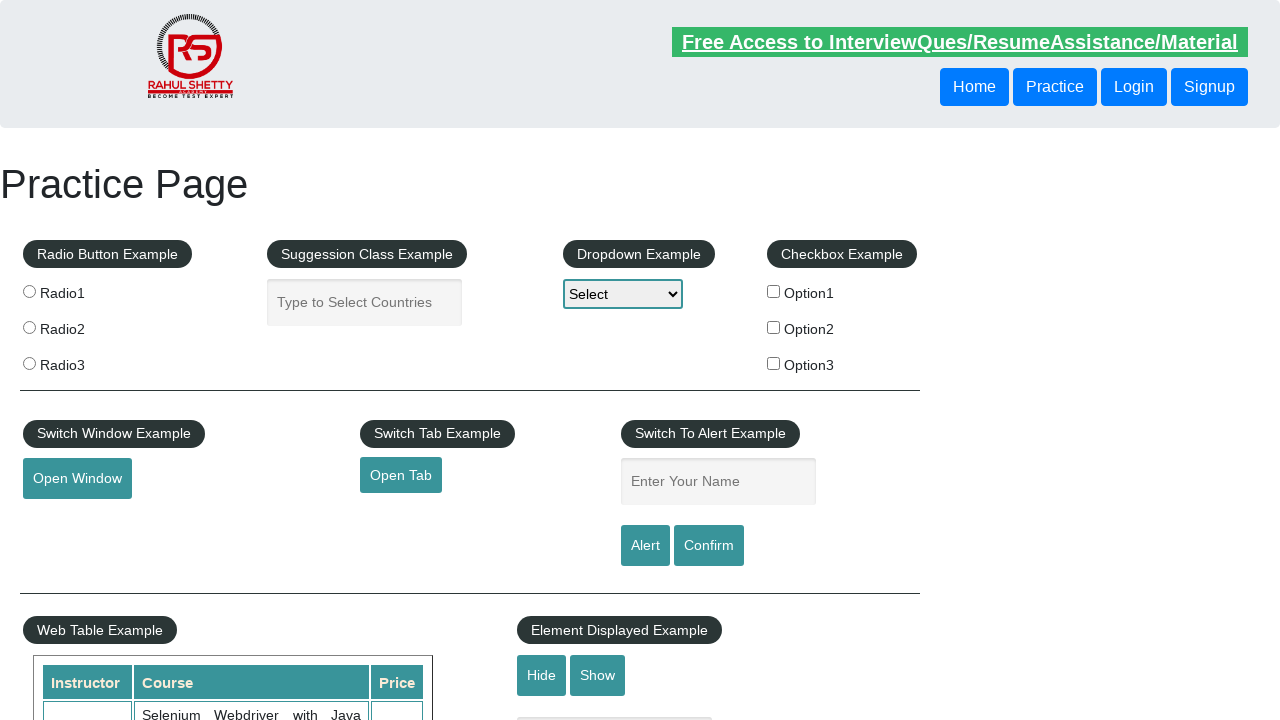

First column of footer links located
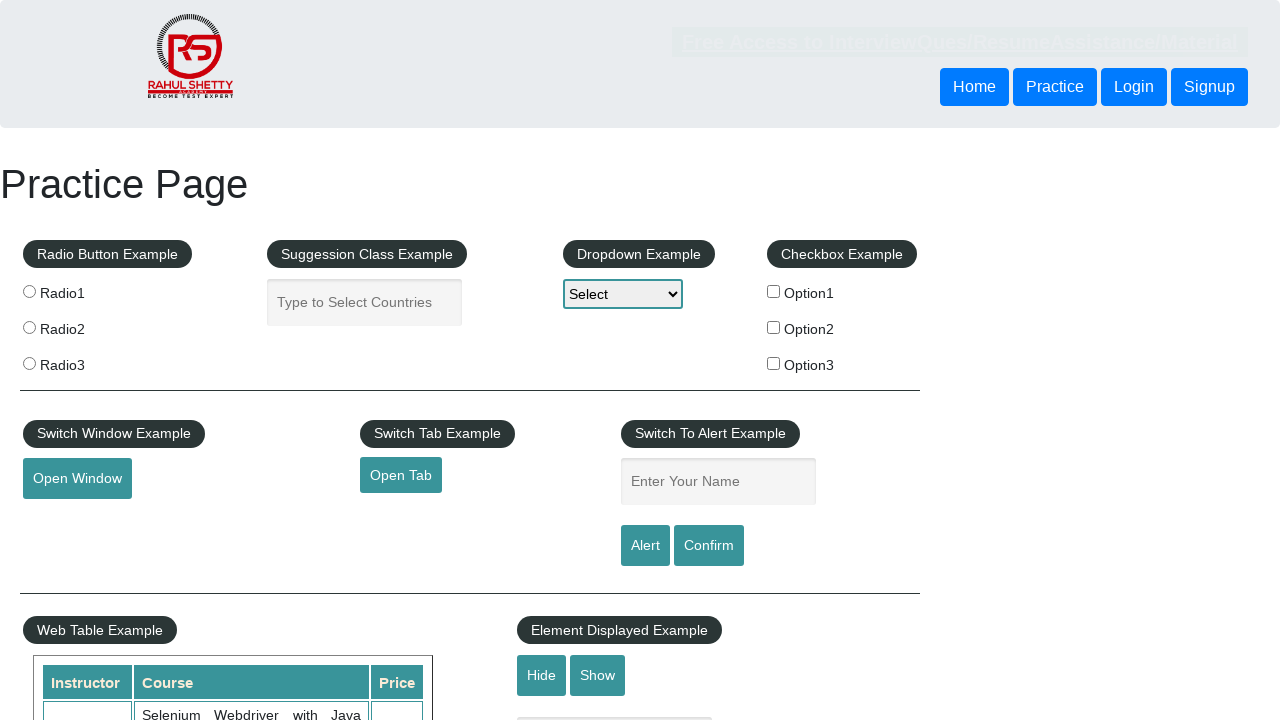

Found 5 links in footer's first column
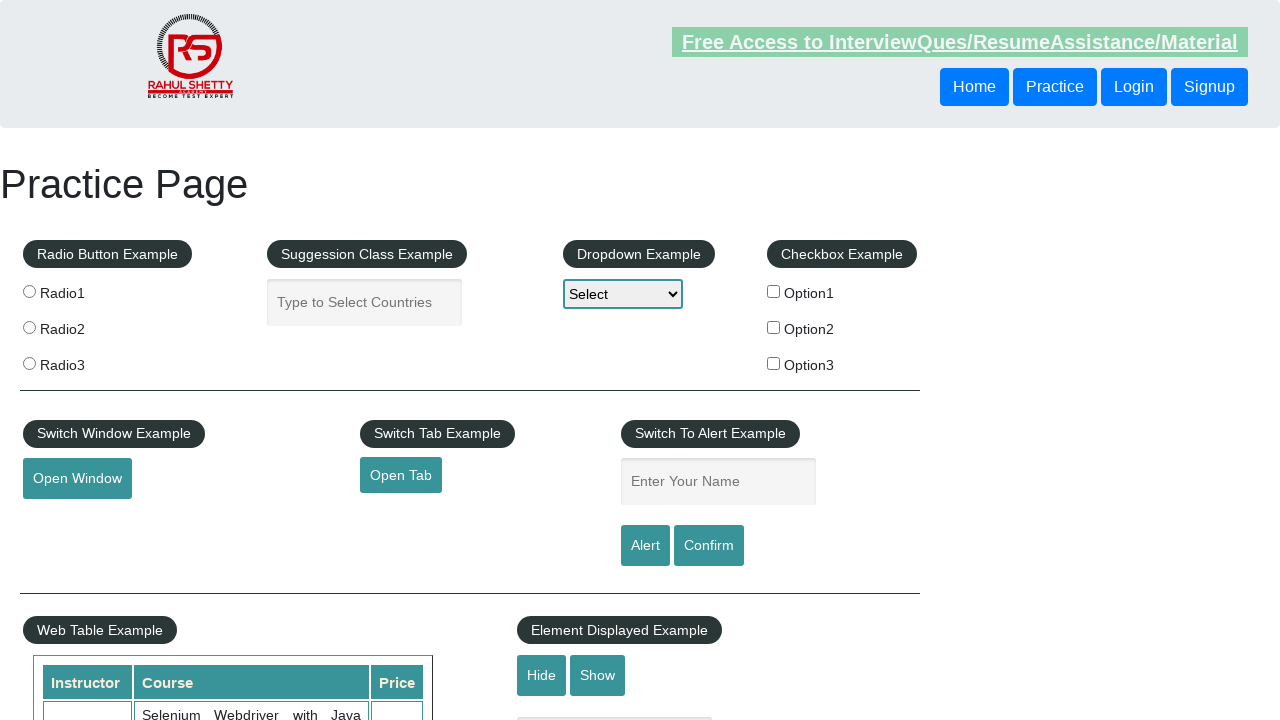

Opened footer link 1 in new tab using Ctrl+Click at (157, 482) on #gf-BIG table tbody tr td:first-child ul a >> nth=0
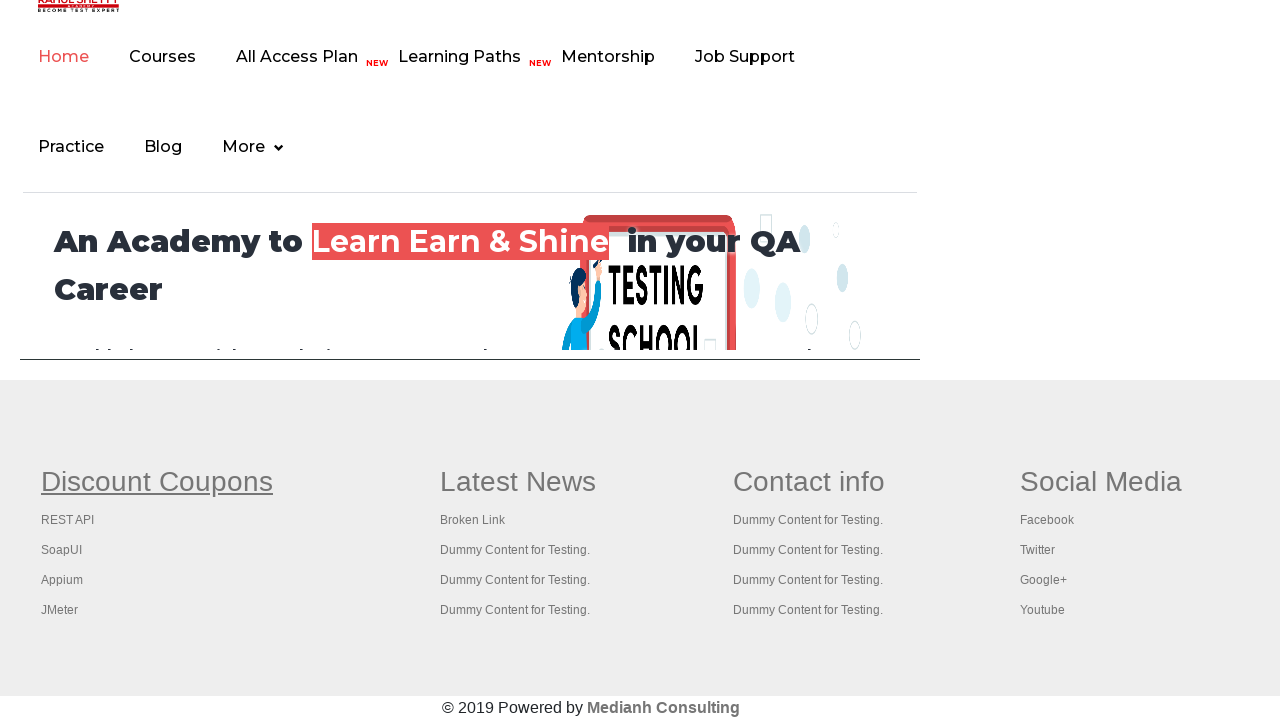

Opened footer link 2 in new tab using Ctrl+Click at (68, 520) on #gf-BIG table tbody tr td:first-child ul a >> nth=1
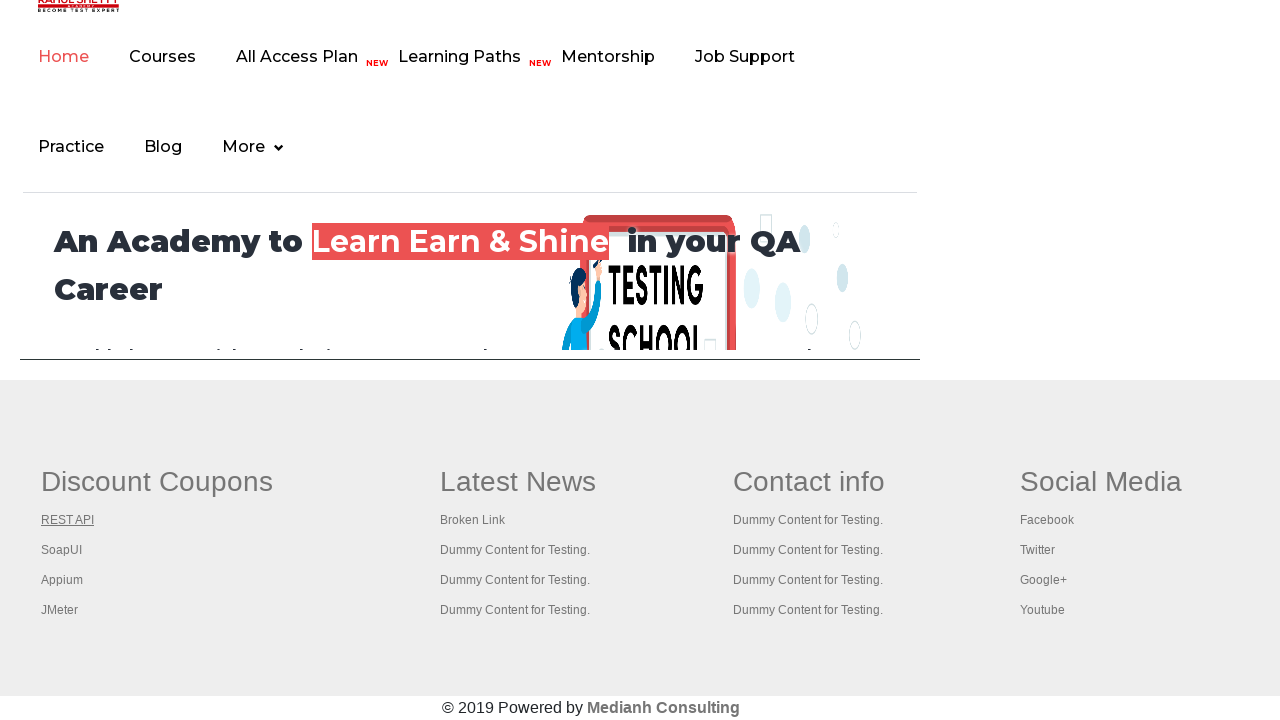

Opened footer link 3 in new tab using Ctrl+Click at (62, 550) on #gf-BIG table tbody tr td:first-child ul a >> nth=2
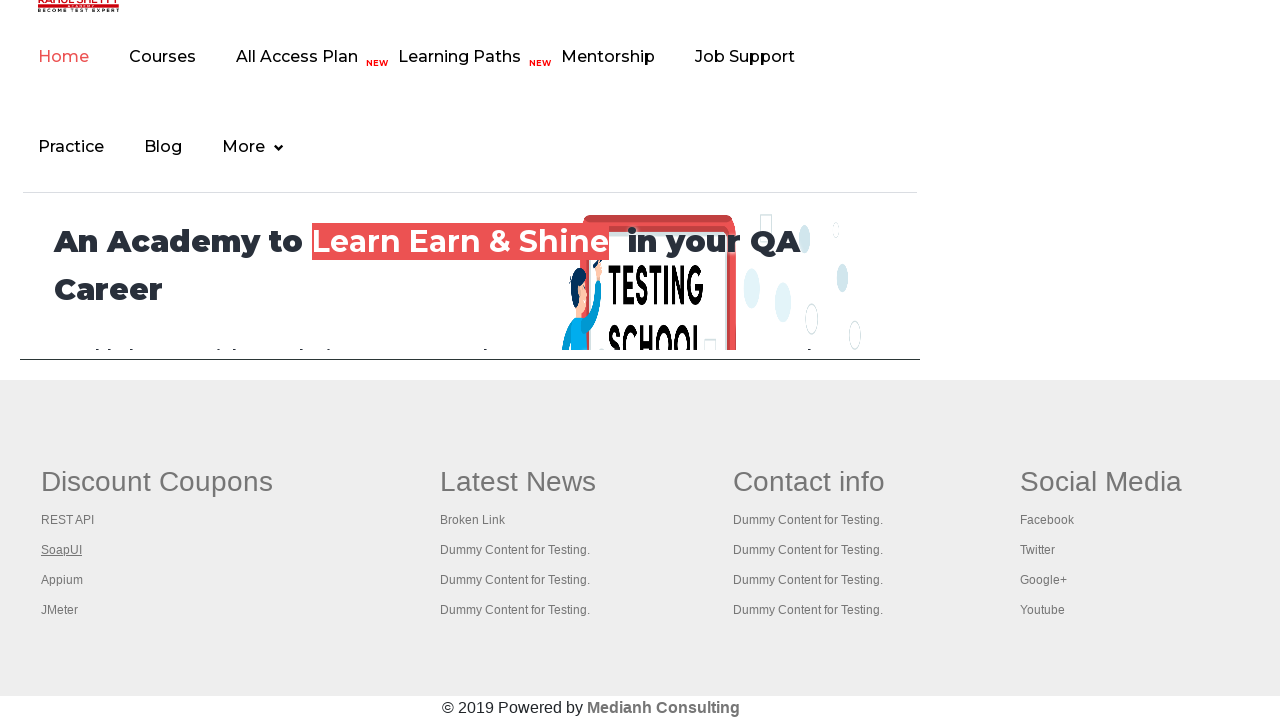

Opened footer link 4 in new tab using Ctrl+Click at (62, 580) on #gf-BIG table tbody tr td:first-child ul a >> nth=3
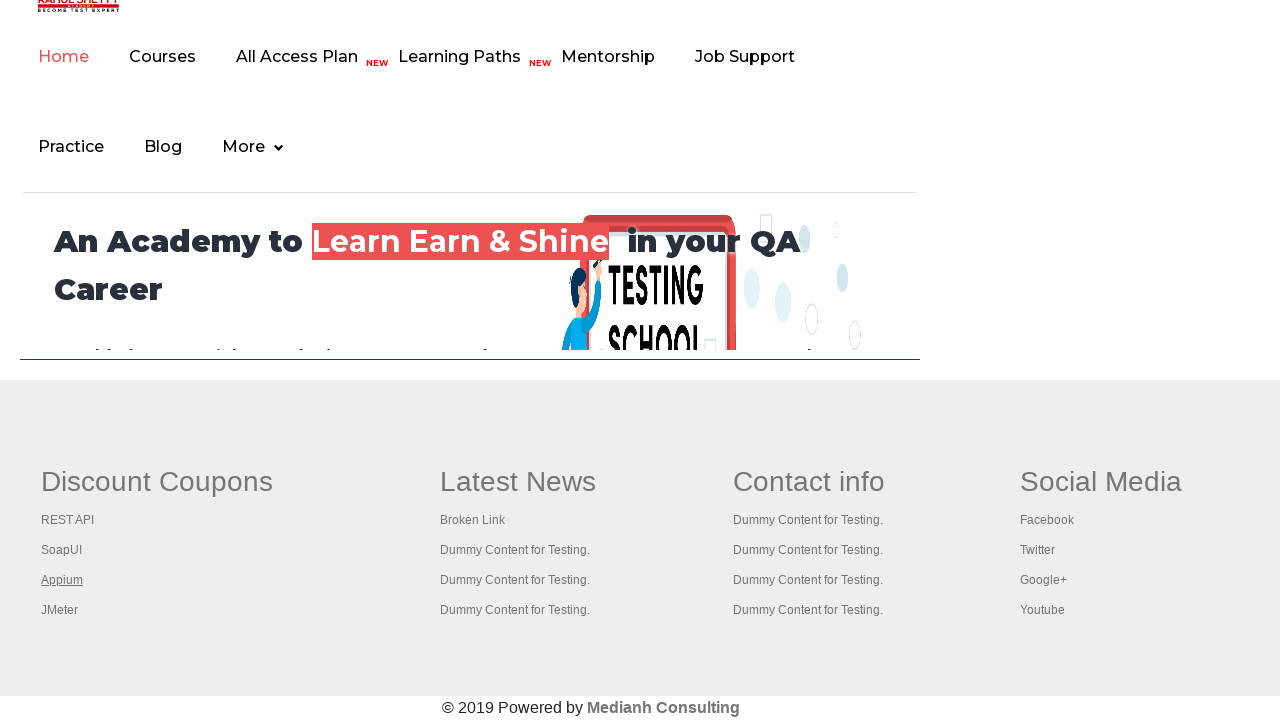

Opened footer link 5 in new tab using Ctrl+Click at (60, 610) on #gf-BIG table tbody tr td:first-child ul a >> nth=4
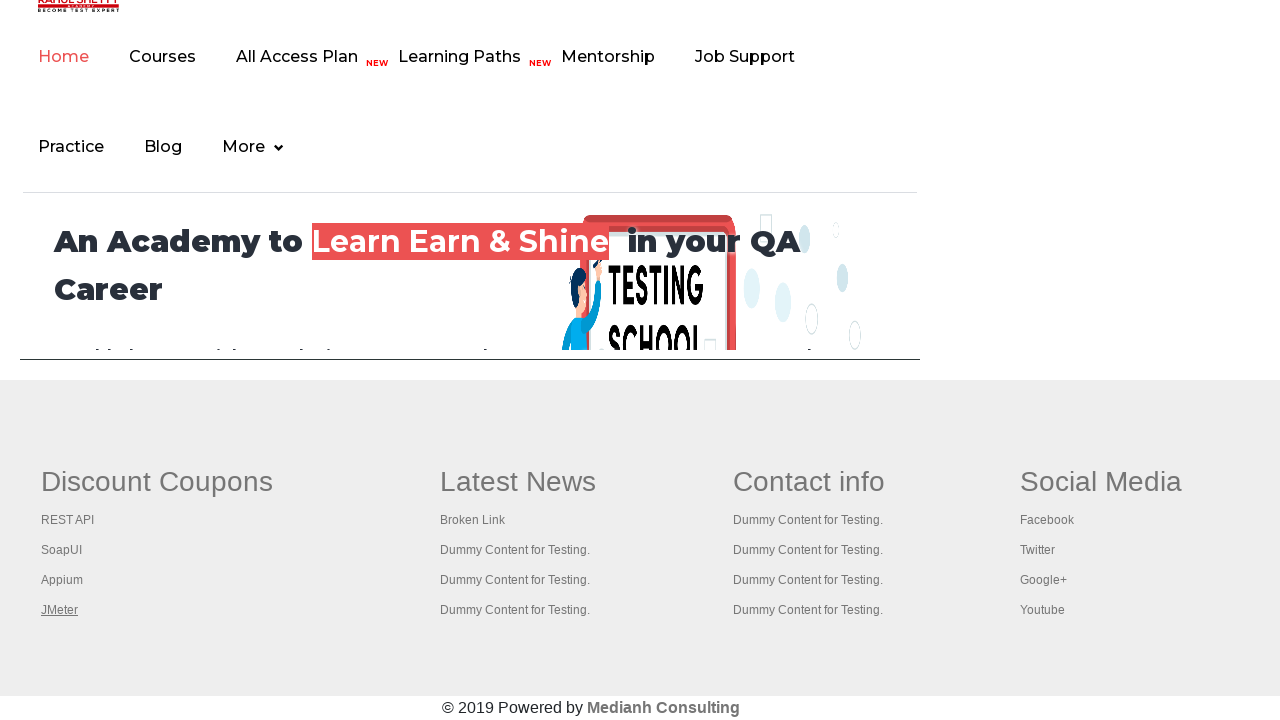

Retrieved all 6 open tabs/pages
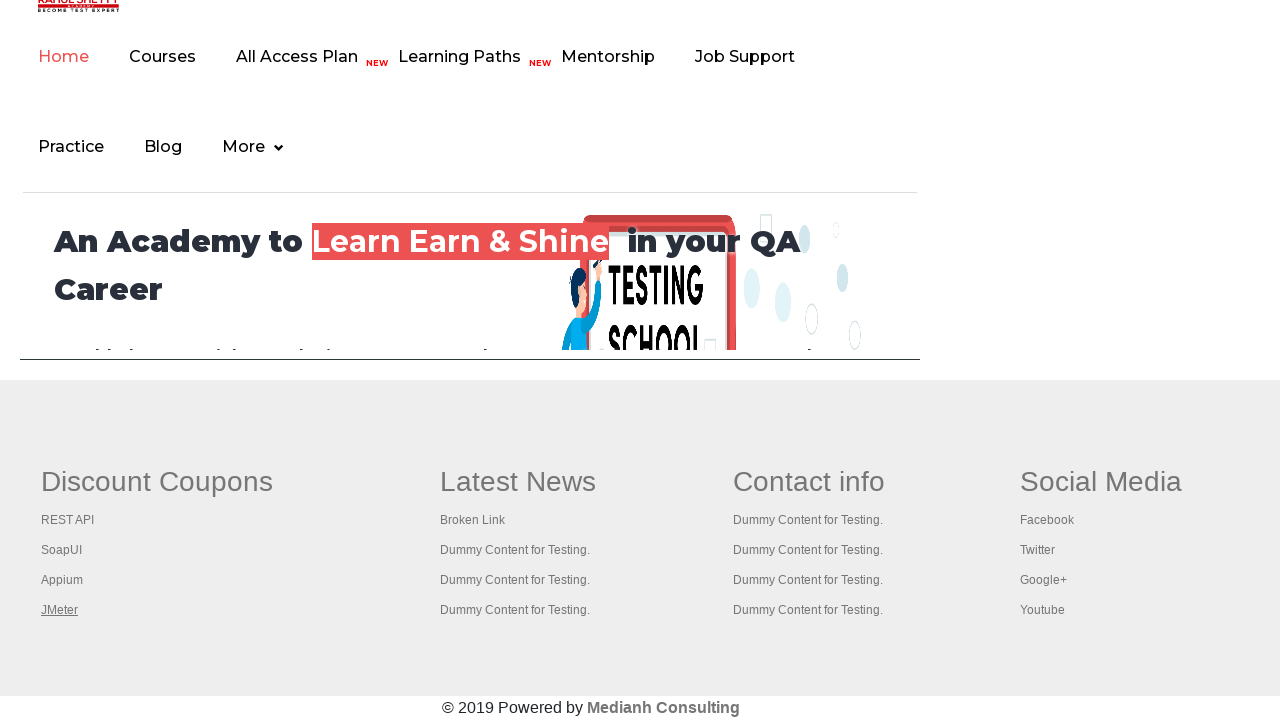

Tab loaded with URL: https://rahulshettyacademy.com/AutomationPractice/
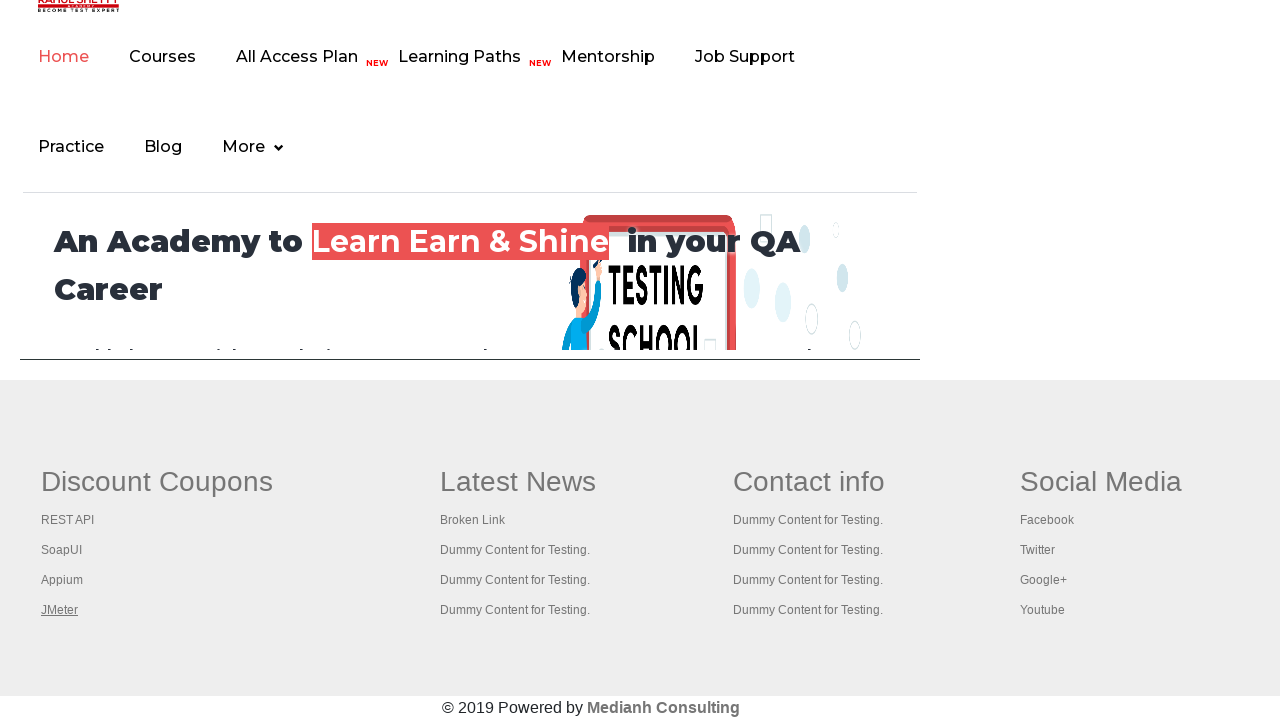

Tab loaded with URL: https://rahulshettyacademy.com/AutomationPractice/#
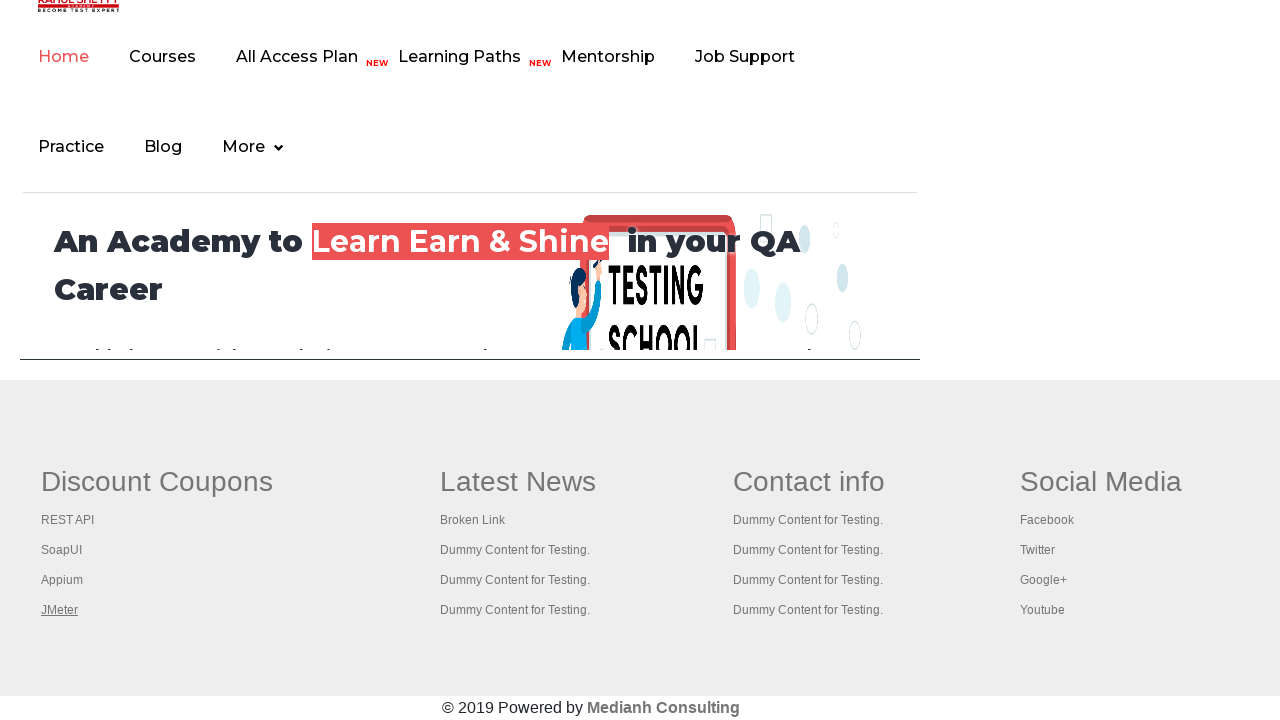

Tab loaded with URL: https://www.restapitutorial.com/
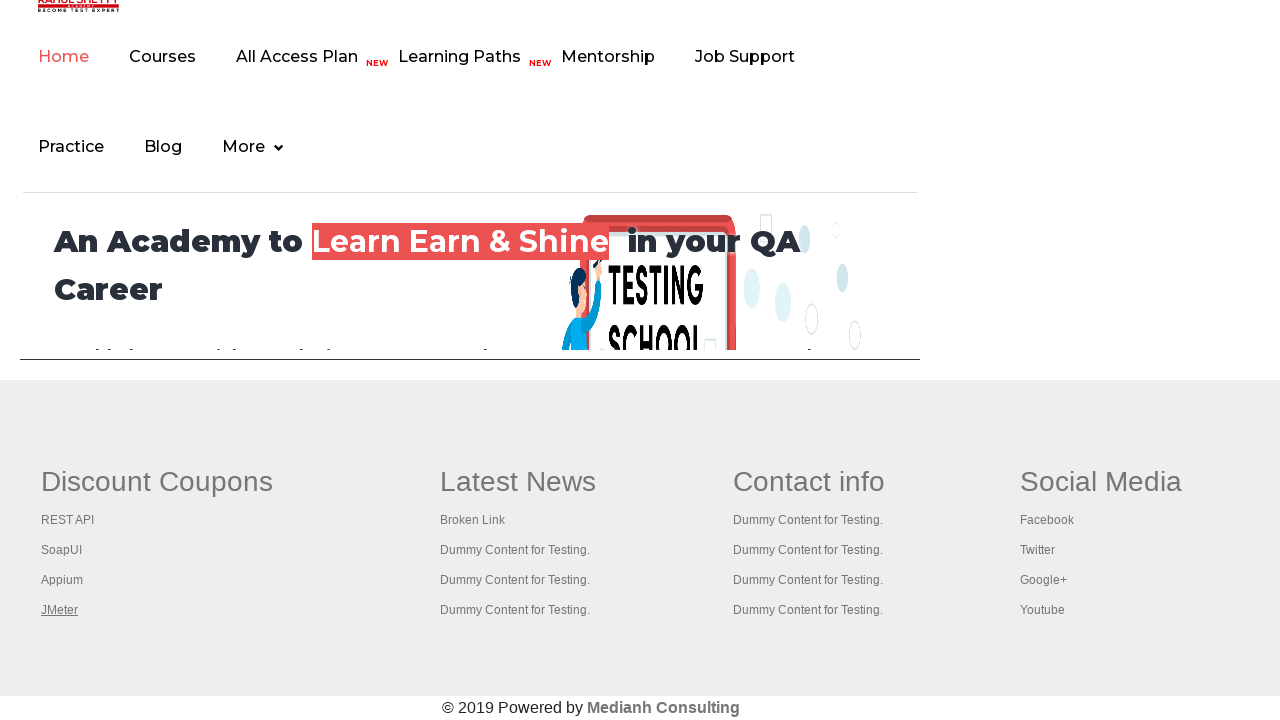

Tab loaded with URL: https://www.soapui.org/
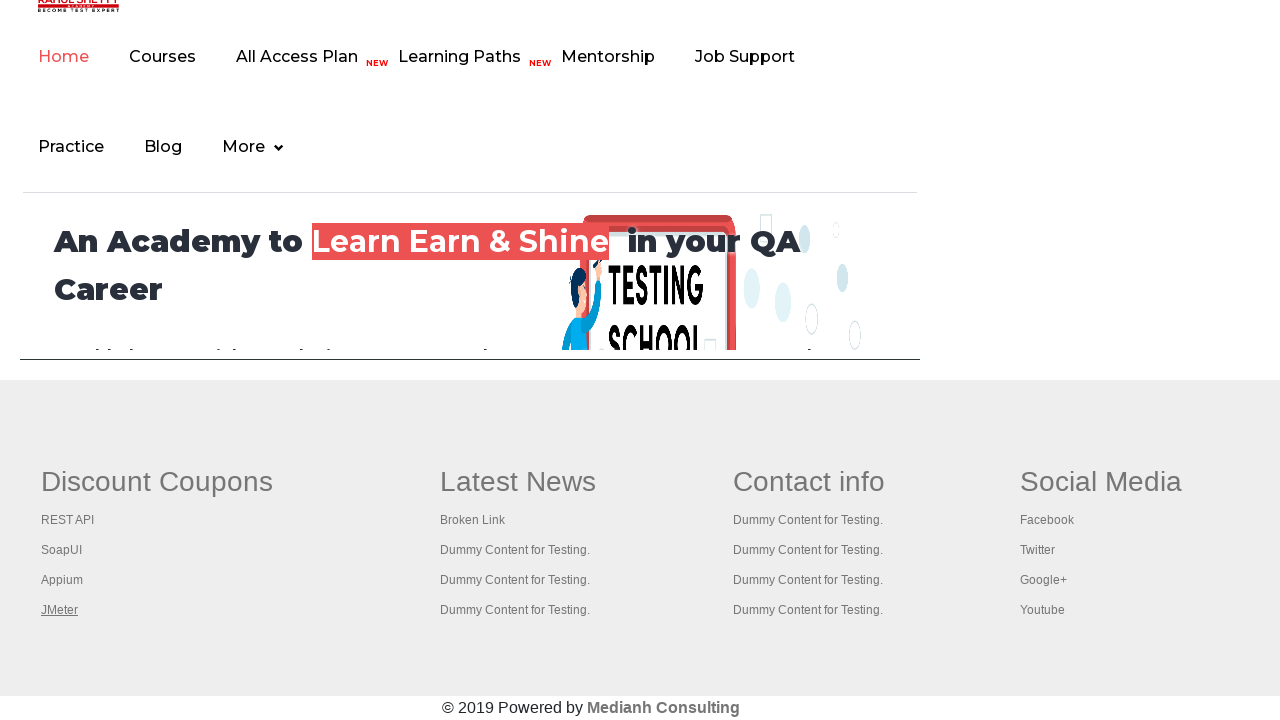

Tab loaded with URL: https://courses.rahulshettyacademy.com/p/appium-tutorial
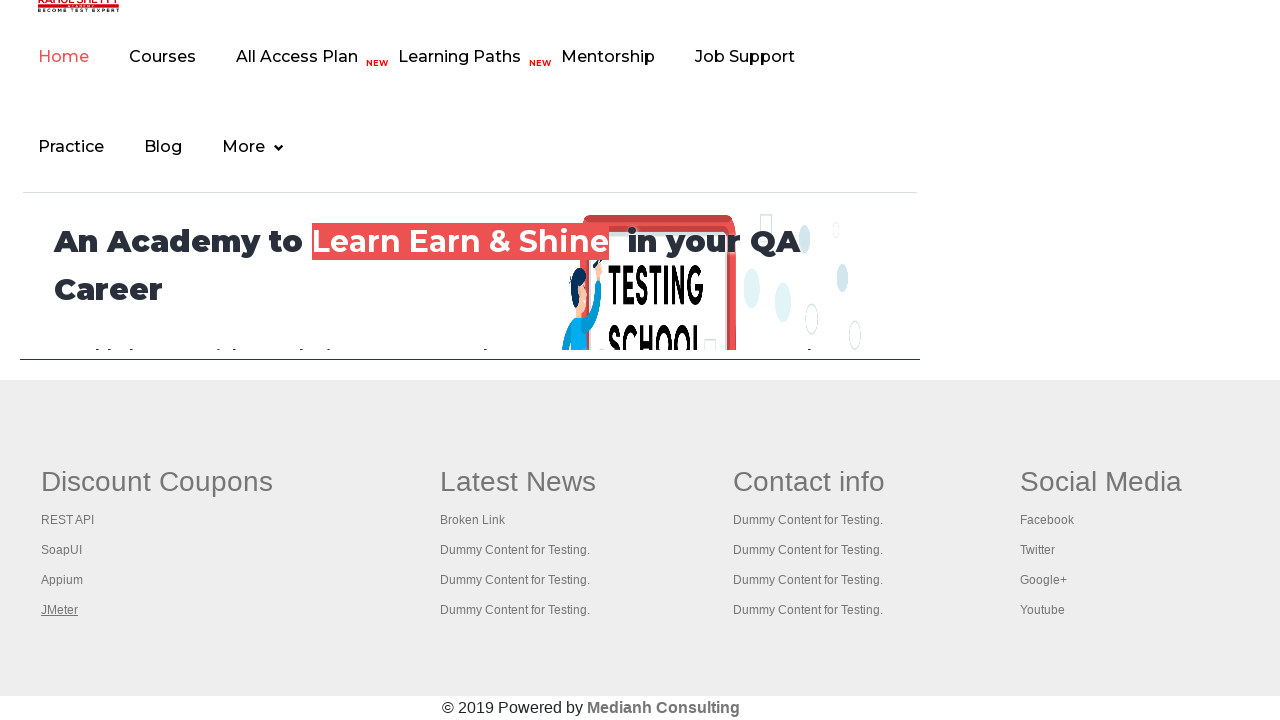

Tab loaded with URL: https://jmeter.apache.org/
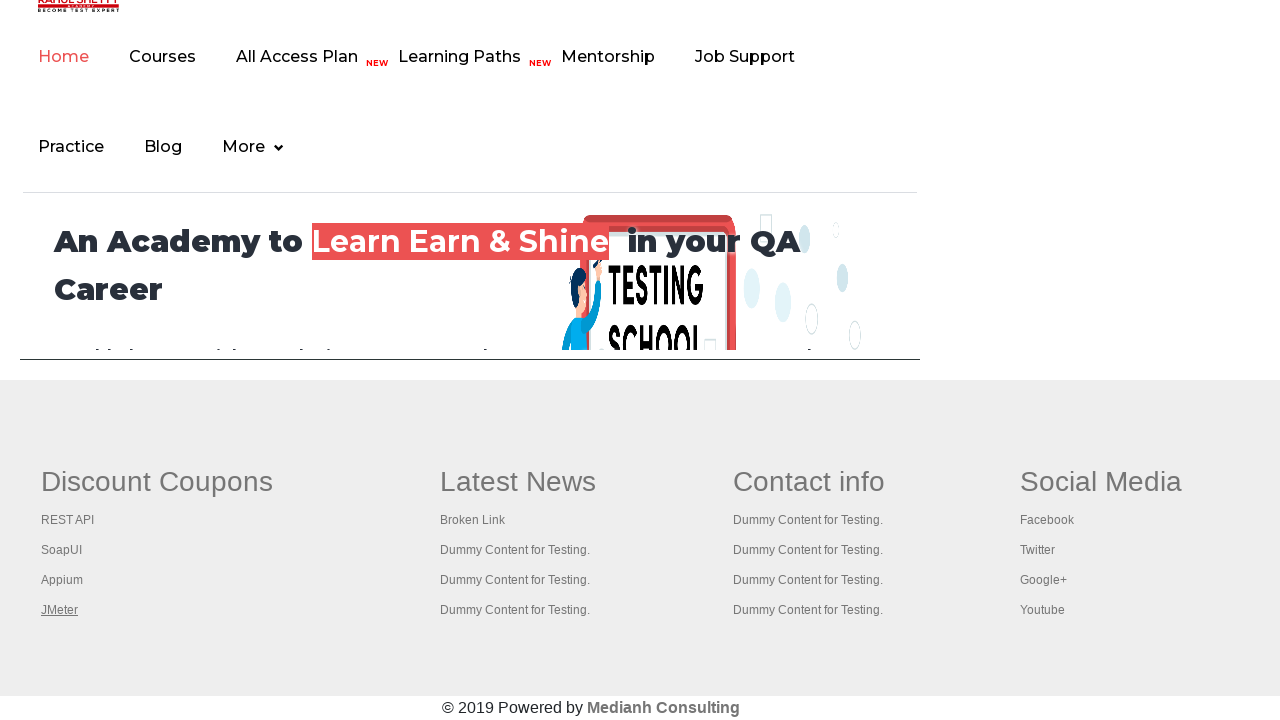

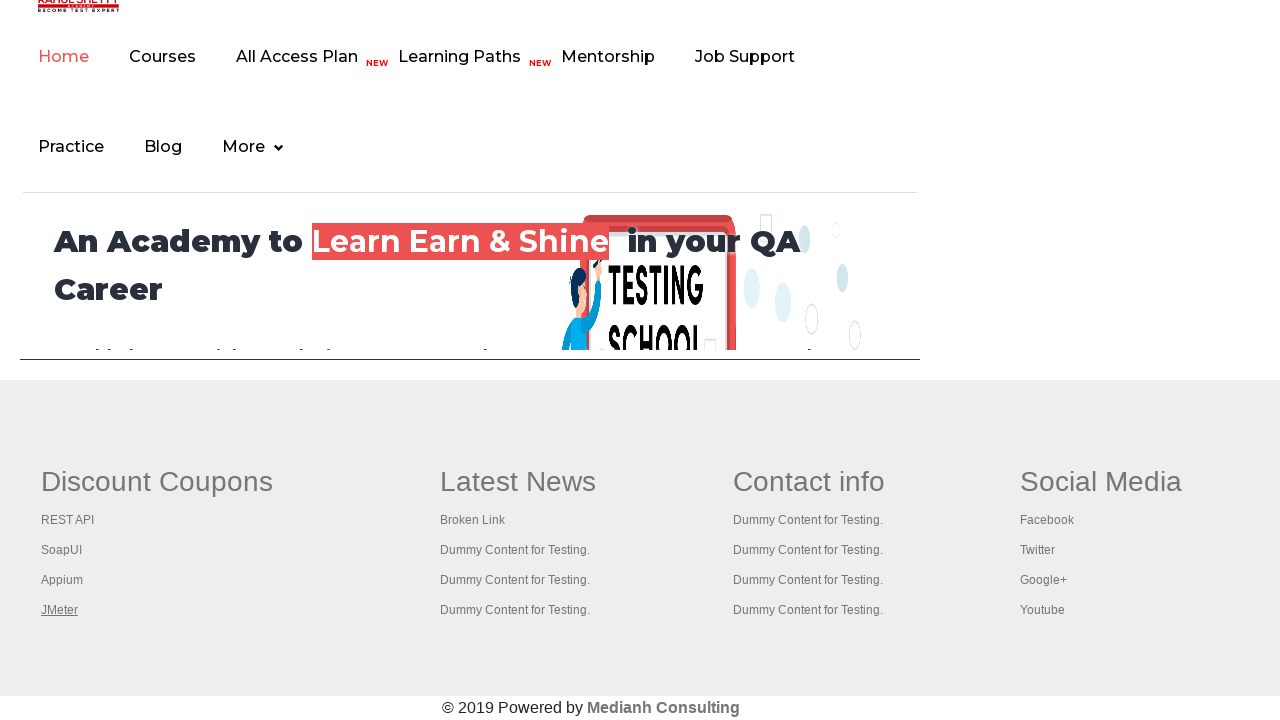